Tests that the University of Victoria homepage loads correctly by verifying the page title

Starting URL: https://www.uvic.ca/

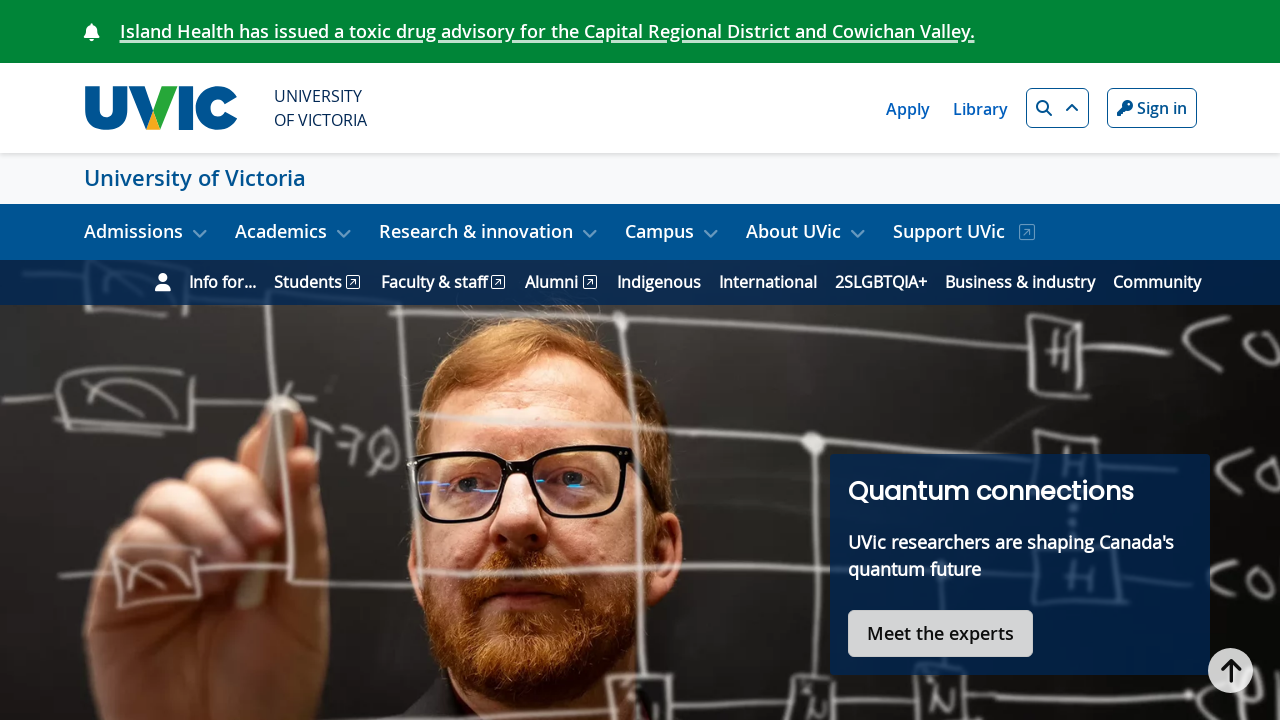

Navigated to University of Victoria homepage
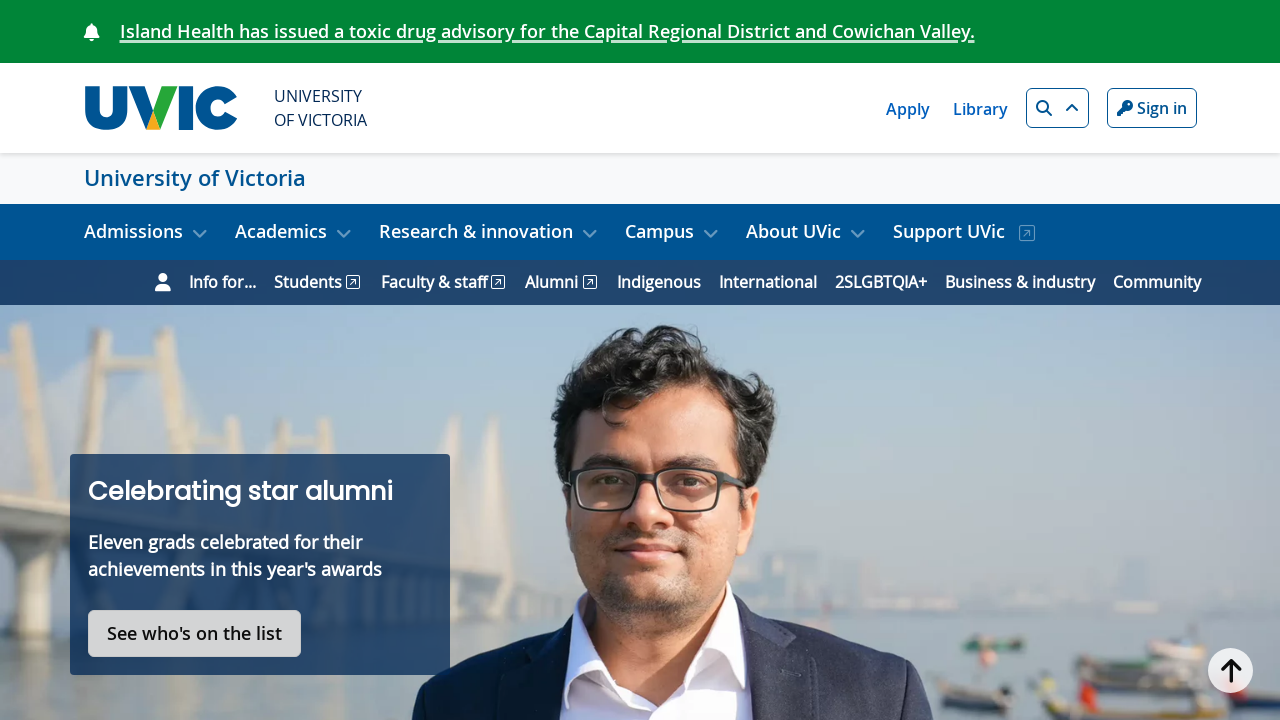

Verified page title is 'Home - University of Victoria'
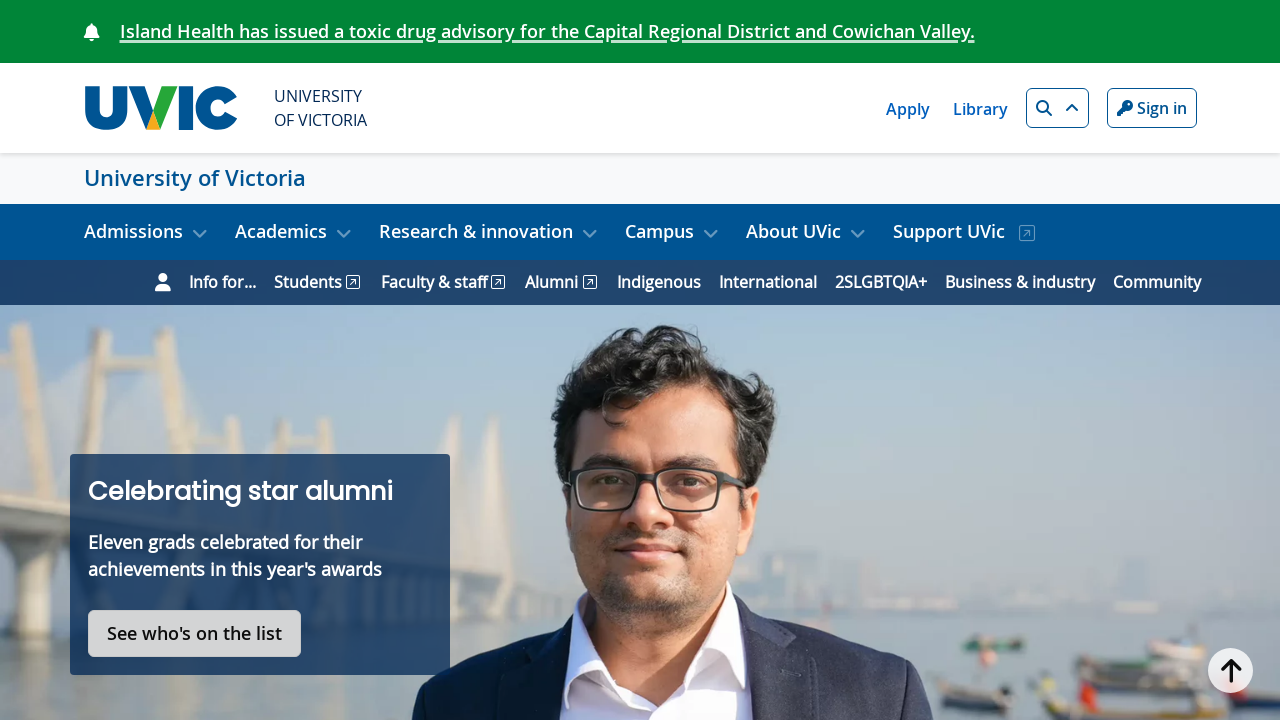

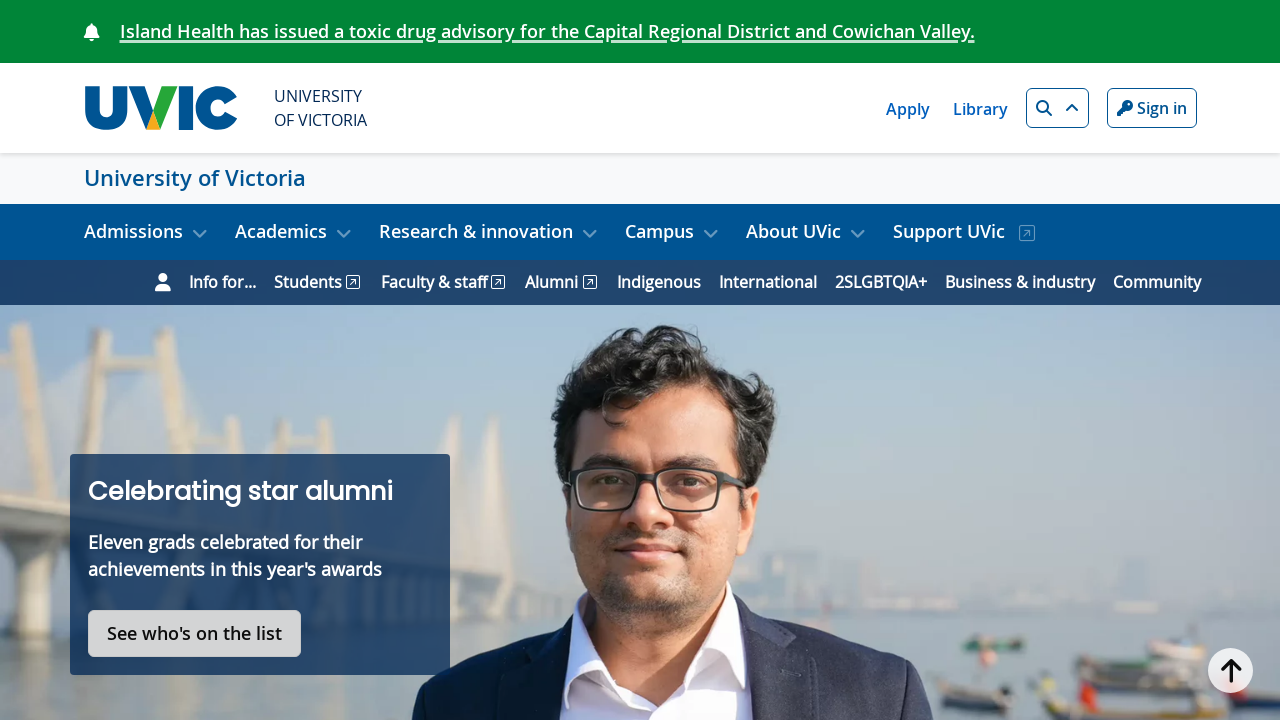